Tests checkbox interactions by deselecting and selecting checkboxes, then navigates to dropdown page to select an option

Starting URL: https://the-internet.herokuapp.com/

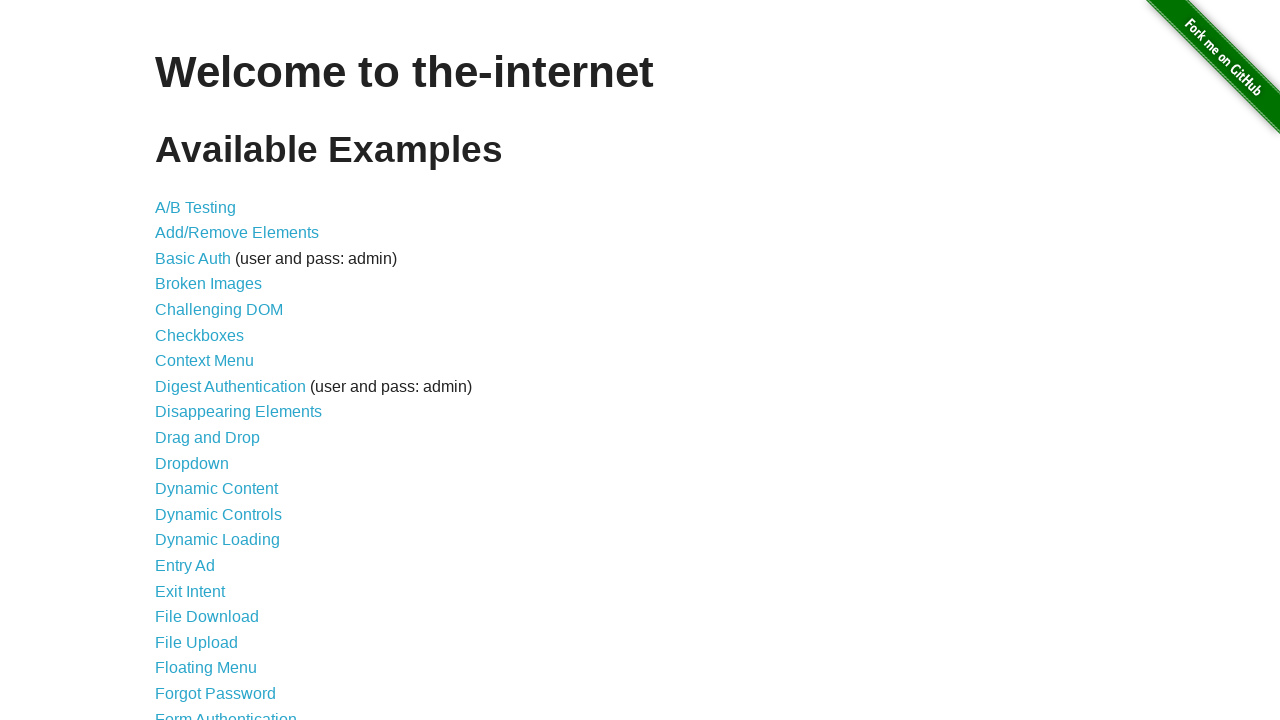

Clicked on Checkboxes link at (200, 335) on text=Checkboxes
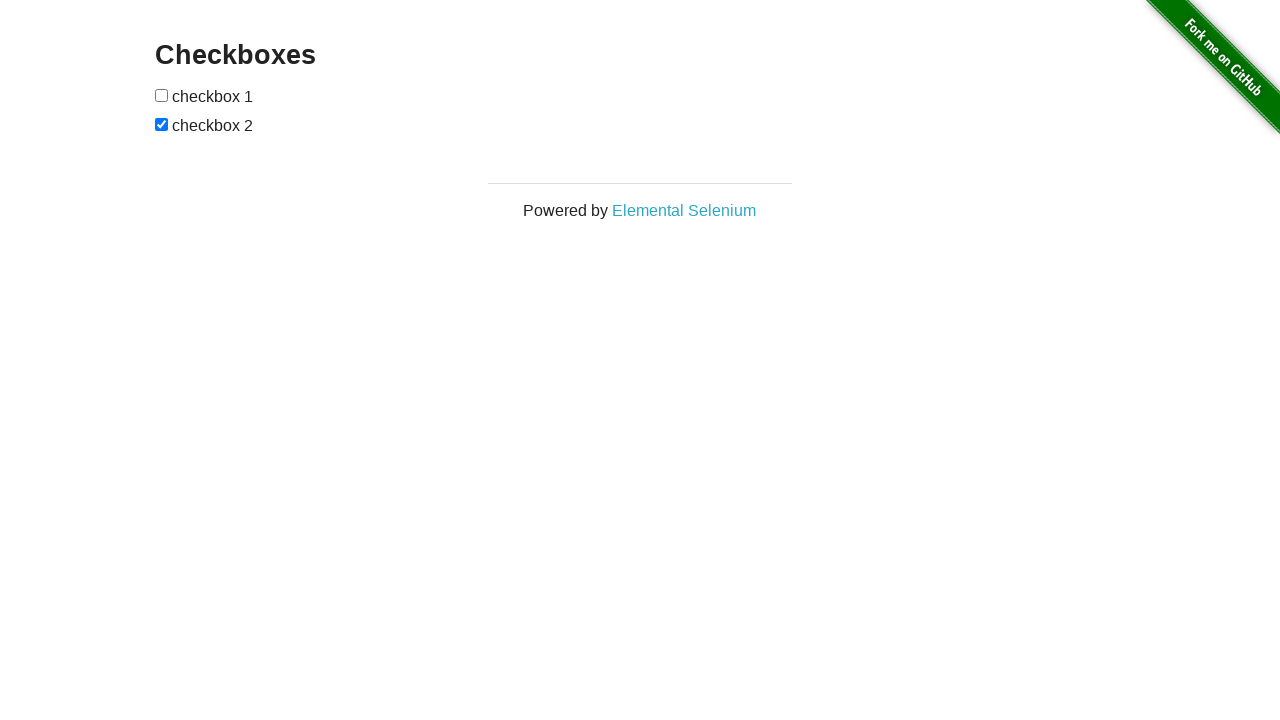

Checkboxes page loaded
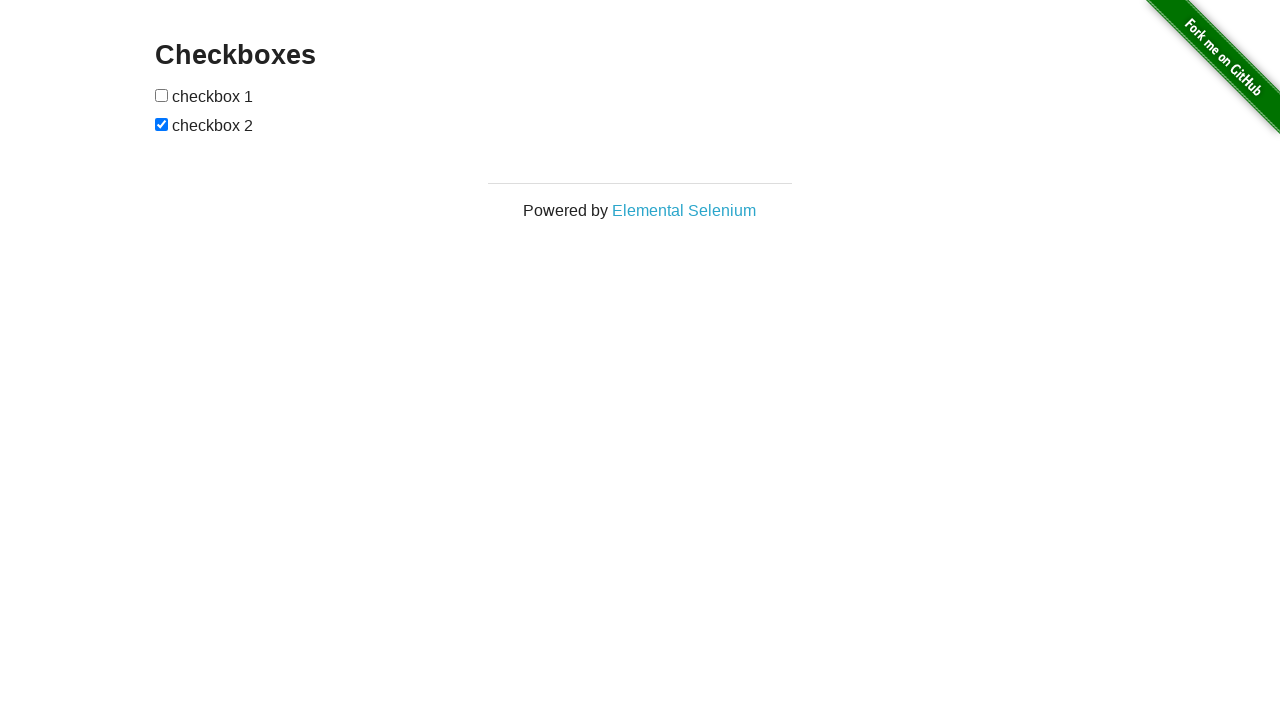

Located checkbox 2
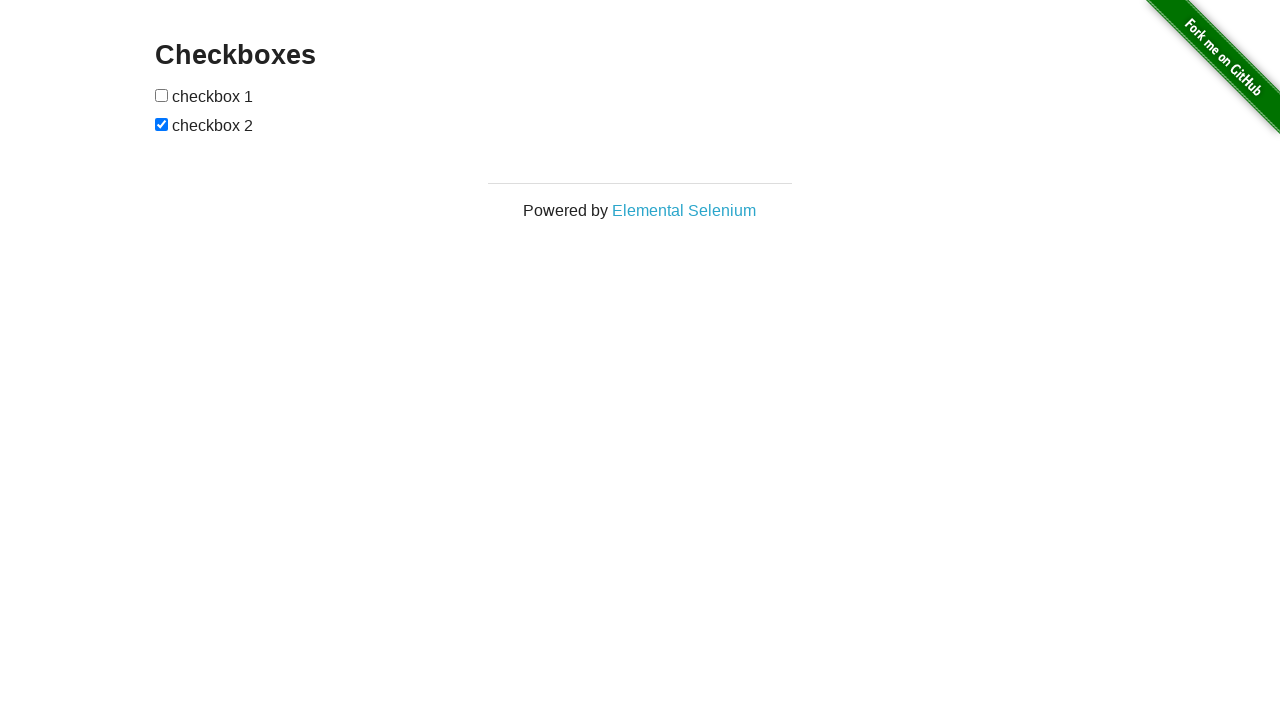

Deselected checkbox 2 at (162, 124) on xpath=//*[@id='checkboxes']/input[2]
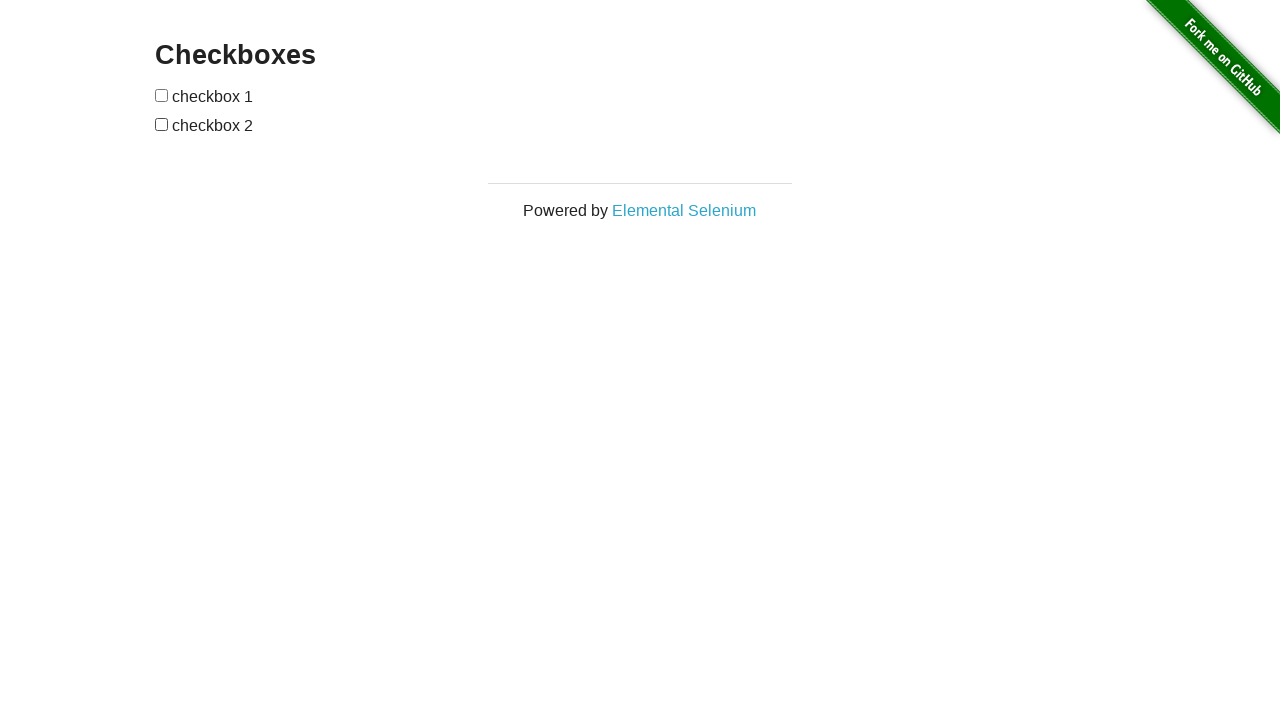

Selected checkbox 1 at (162, 95) on xpath=//*[@id='checkboxes']/input[1]
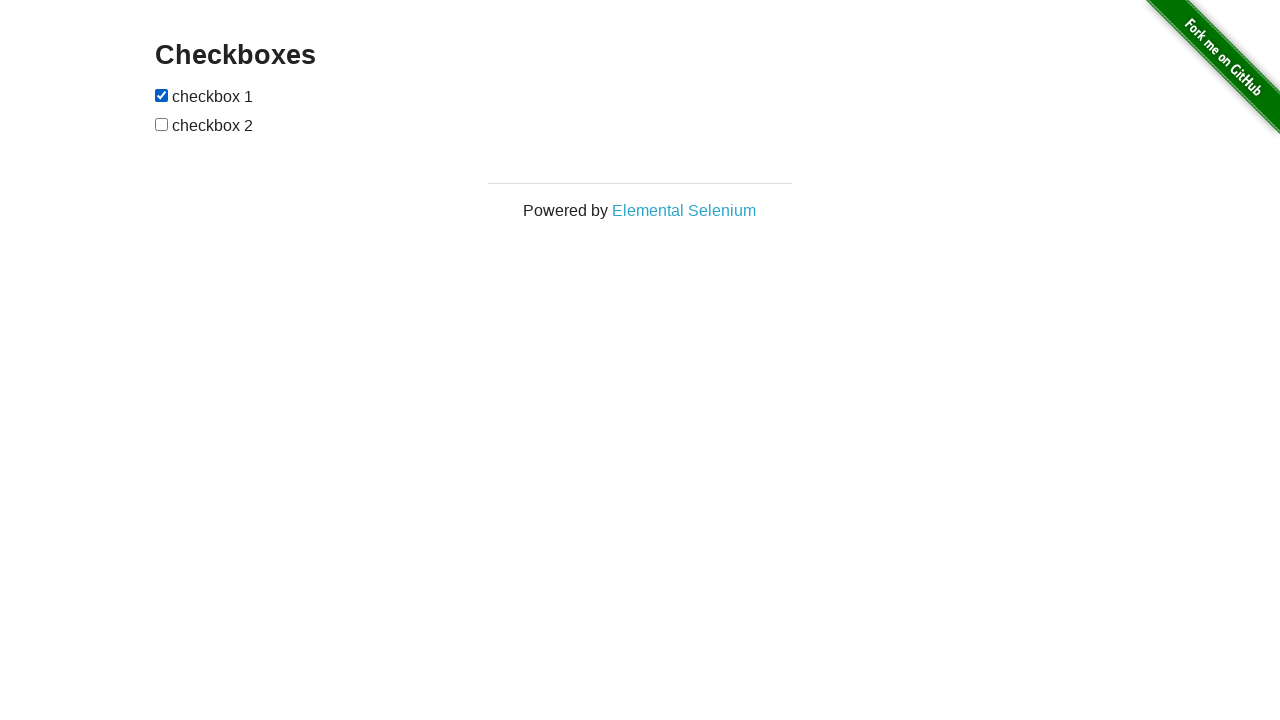

Navigated back to main page
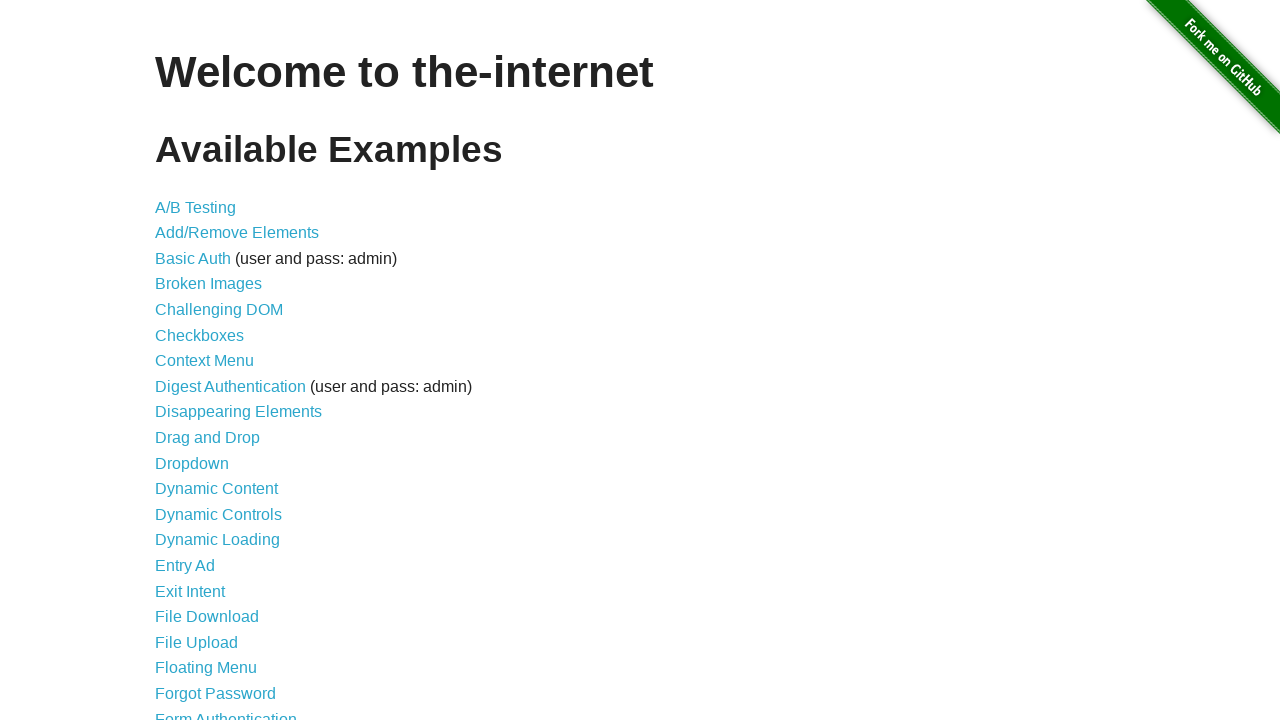

Clicked on Dropdown link at (192, 463) on text=Dropdown
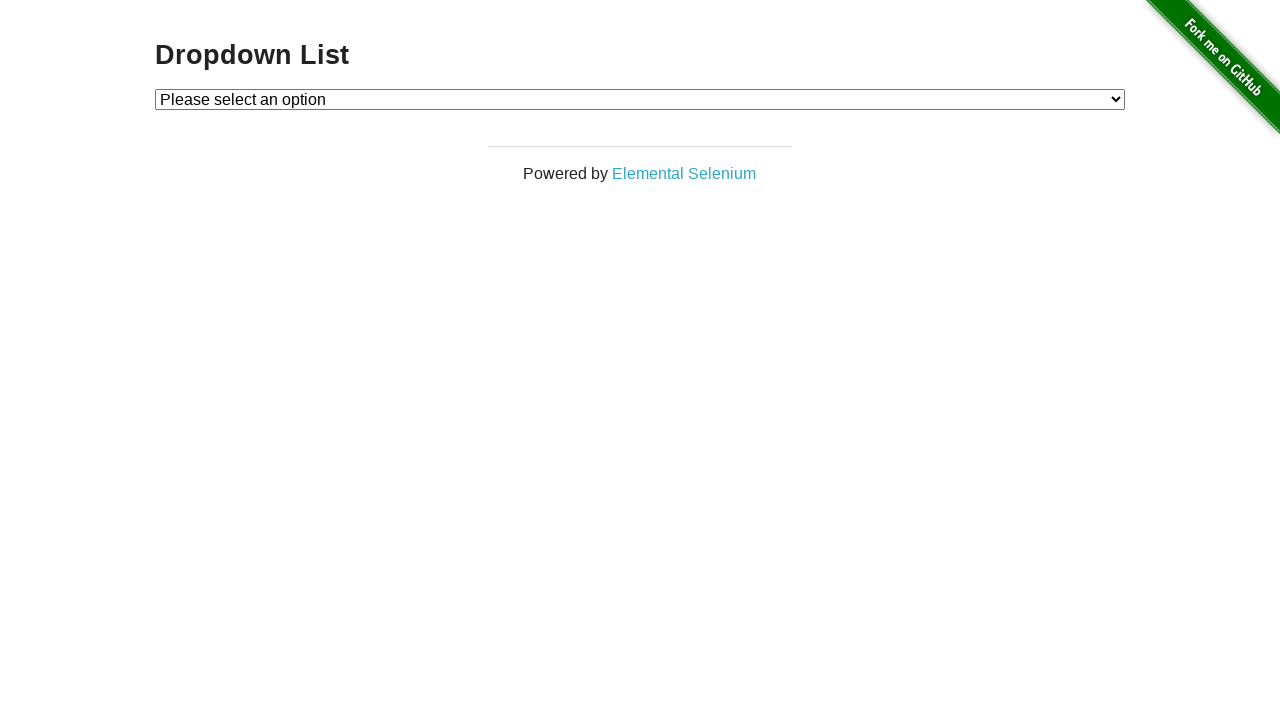

Selected Option 2 from dropdown on #dropdown
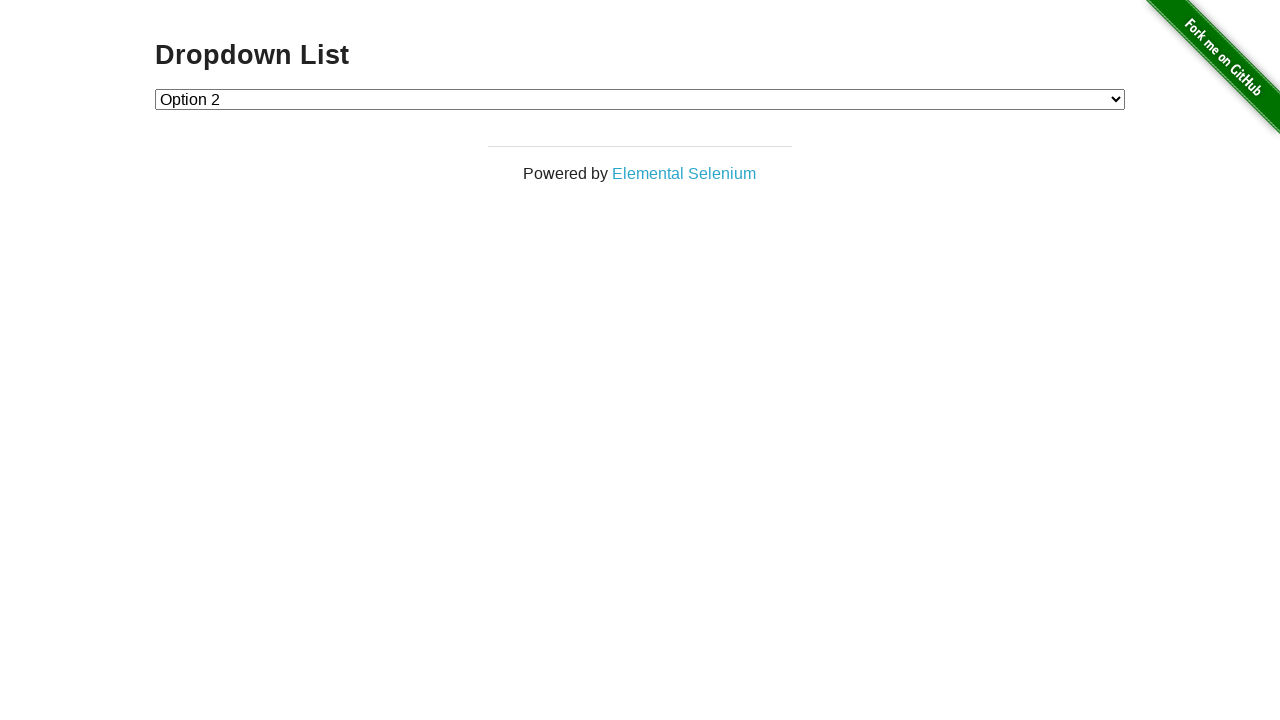

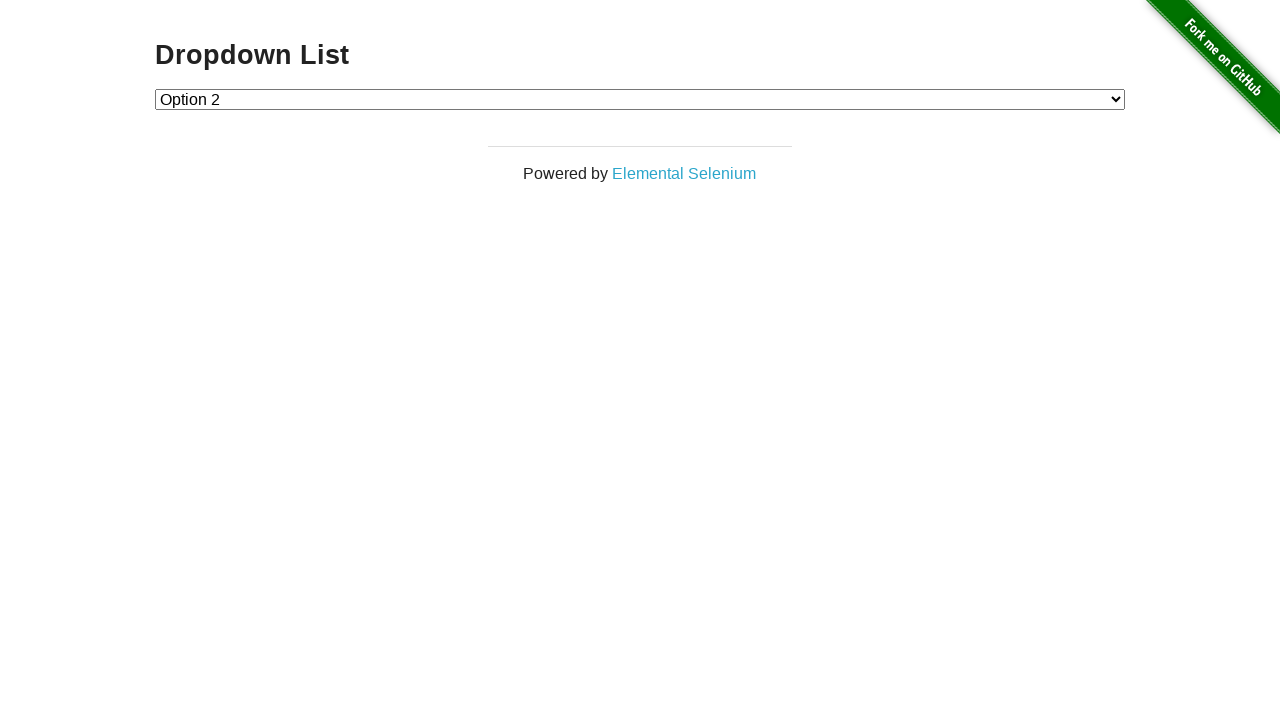